Tests multi-window handling by opening a new window, navigating to a different page to extract course name text, then switching back to the parent window and filling a form field with that text.

Starting URL: https://rahulshettyacademy.com/angularpractice/

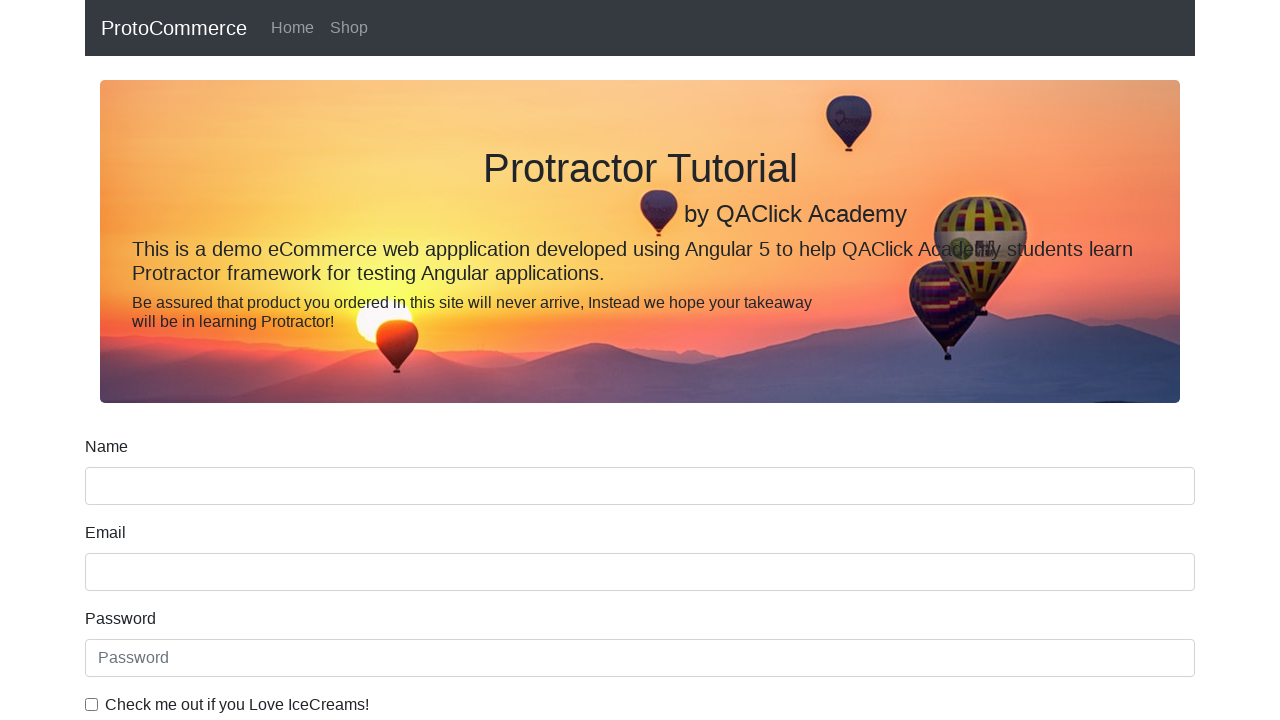

Opened a new page/window
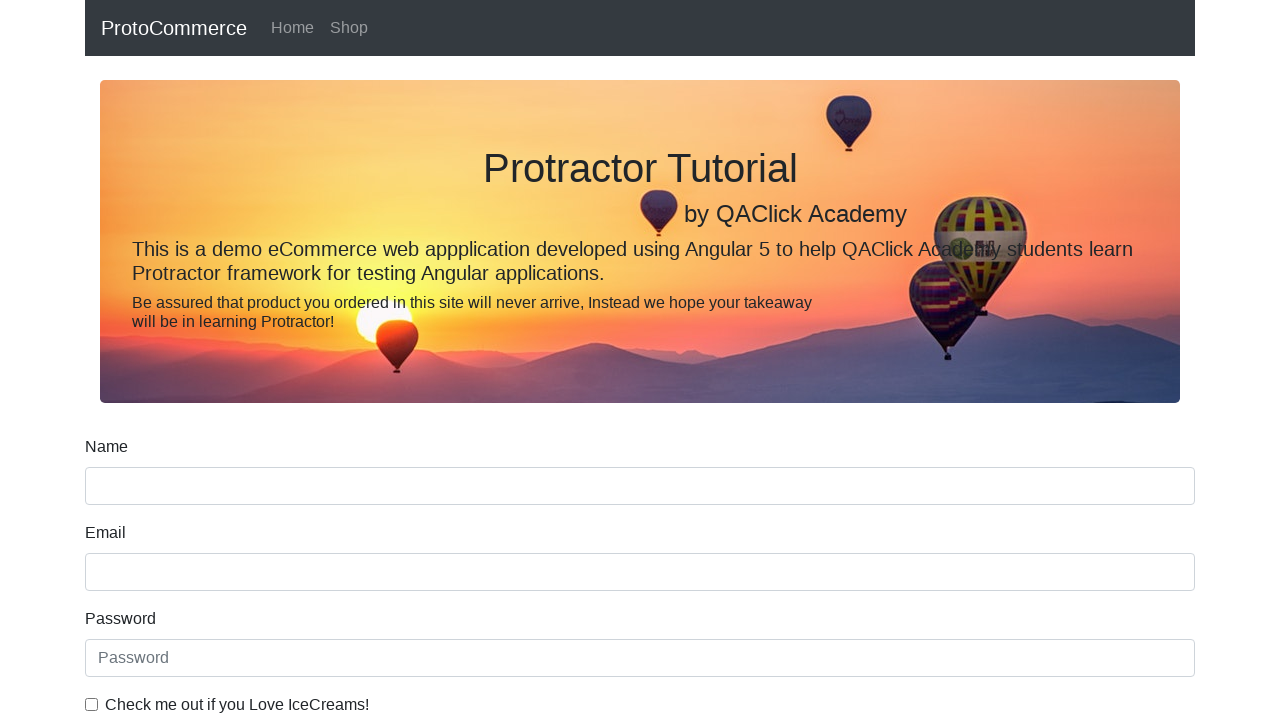

Navigated new page to https://rahulshettyacademy.com/
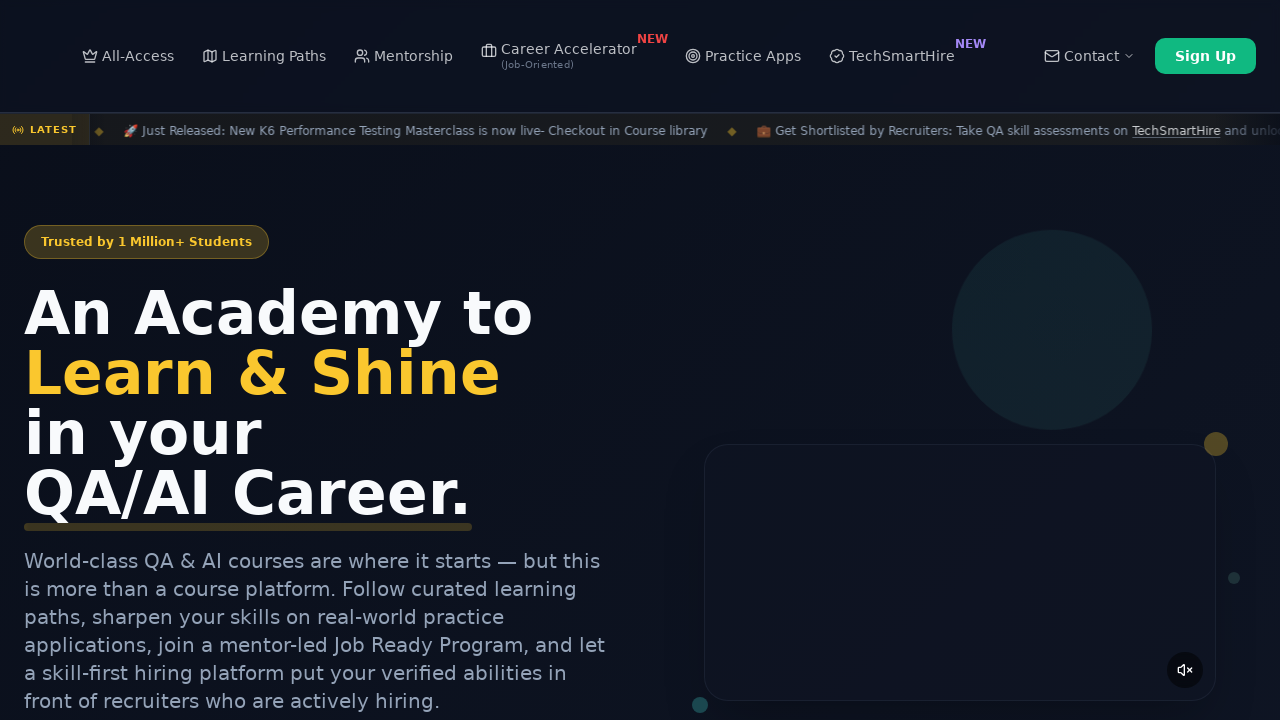

Course links loaded on new page
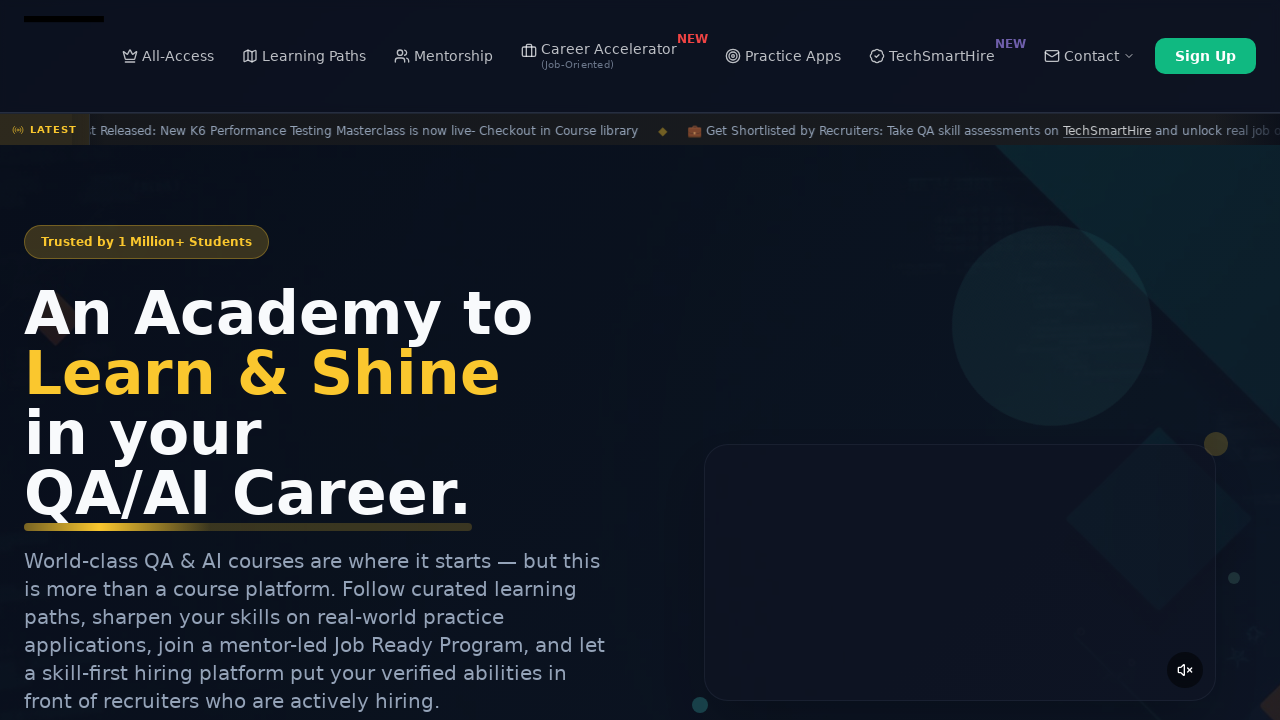

Located course links on new page
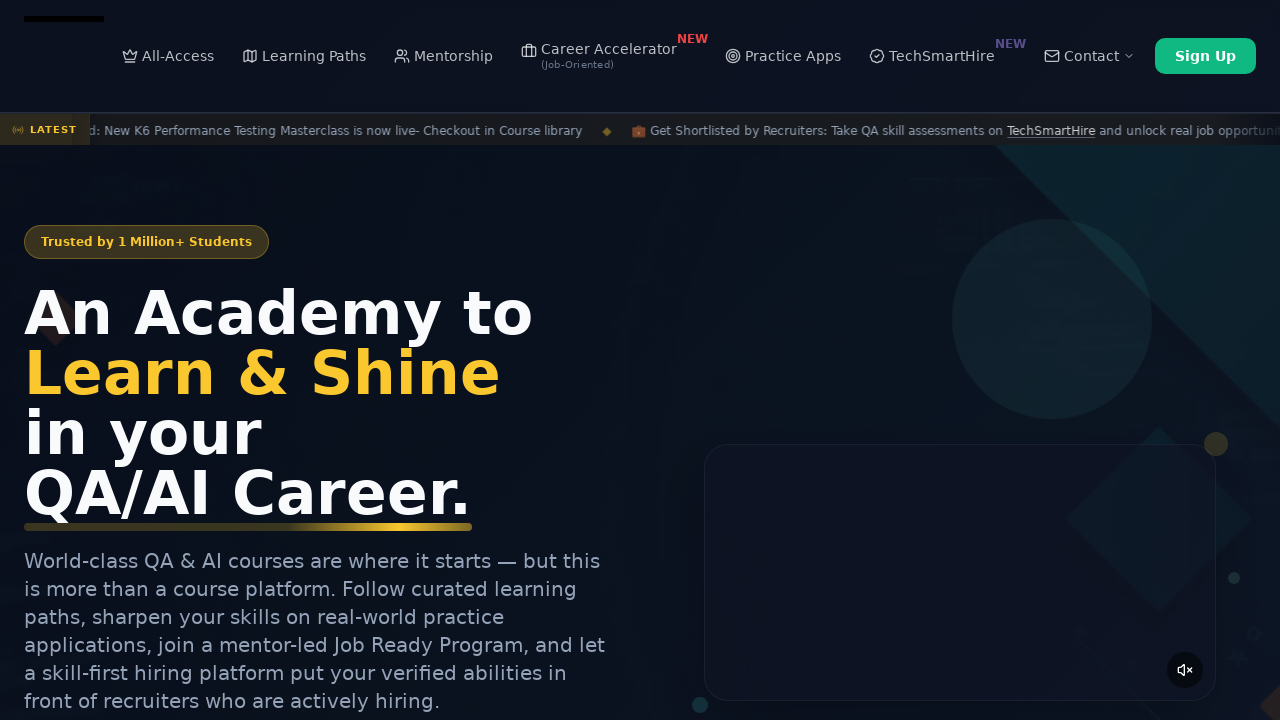

Extracted course name: 'Playwright Testing' from second course link
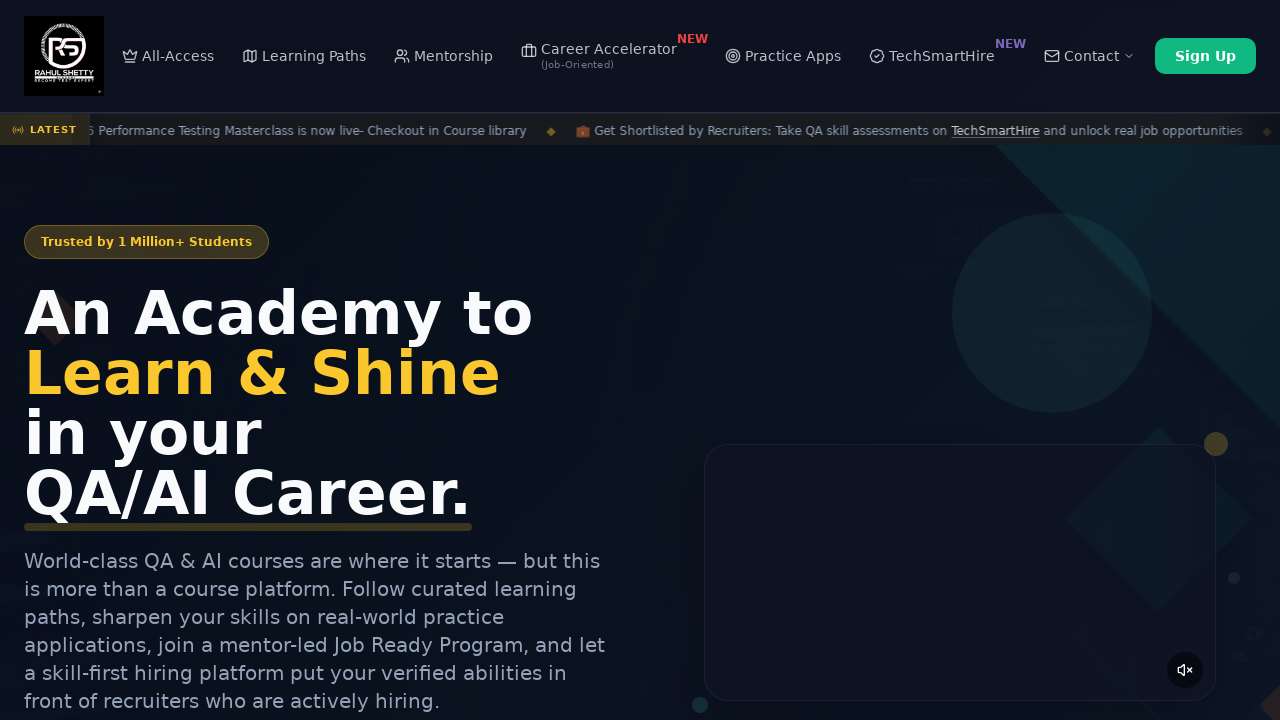

Switched back to original page
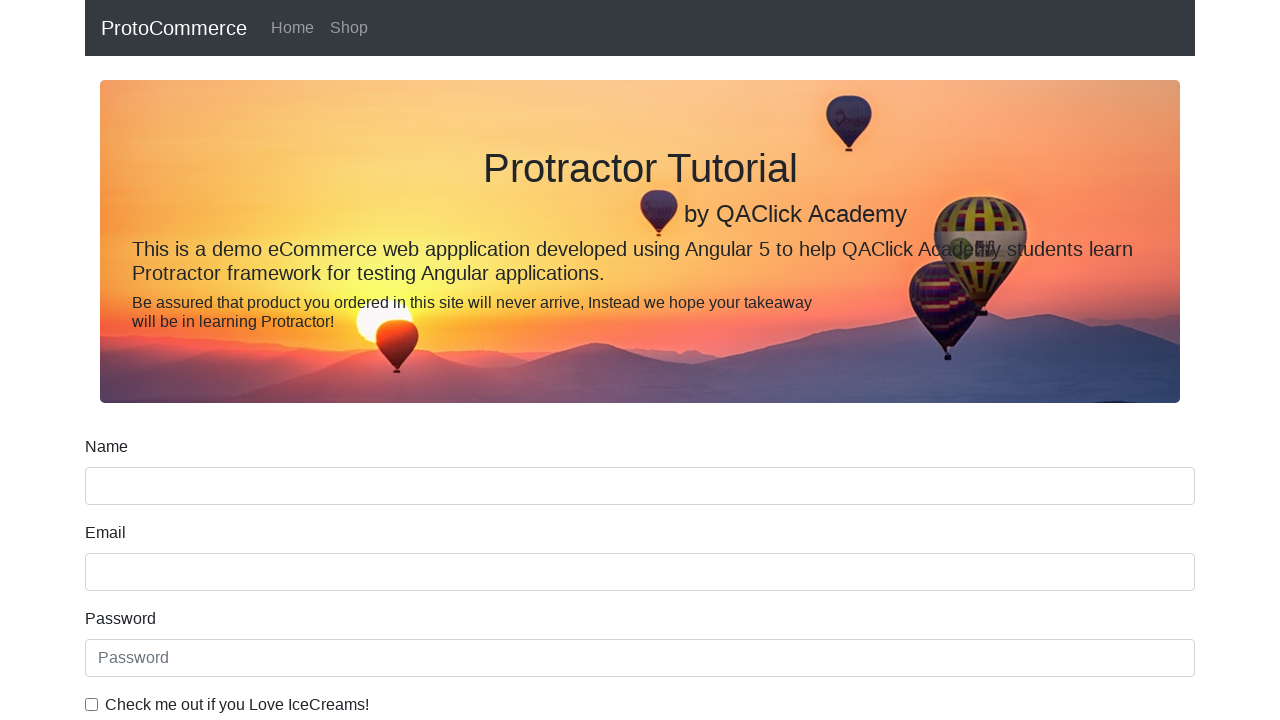

Filled name field with course name: 'Playwright Testing' on input[name='name']
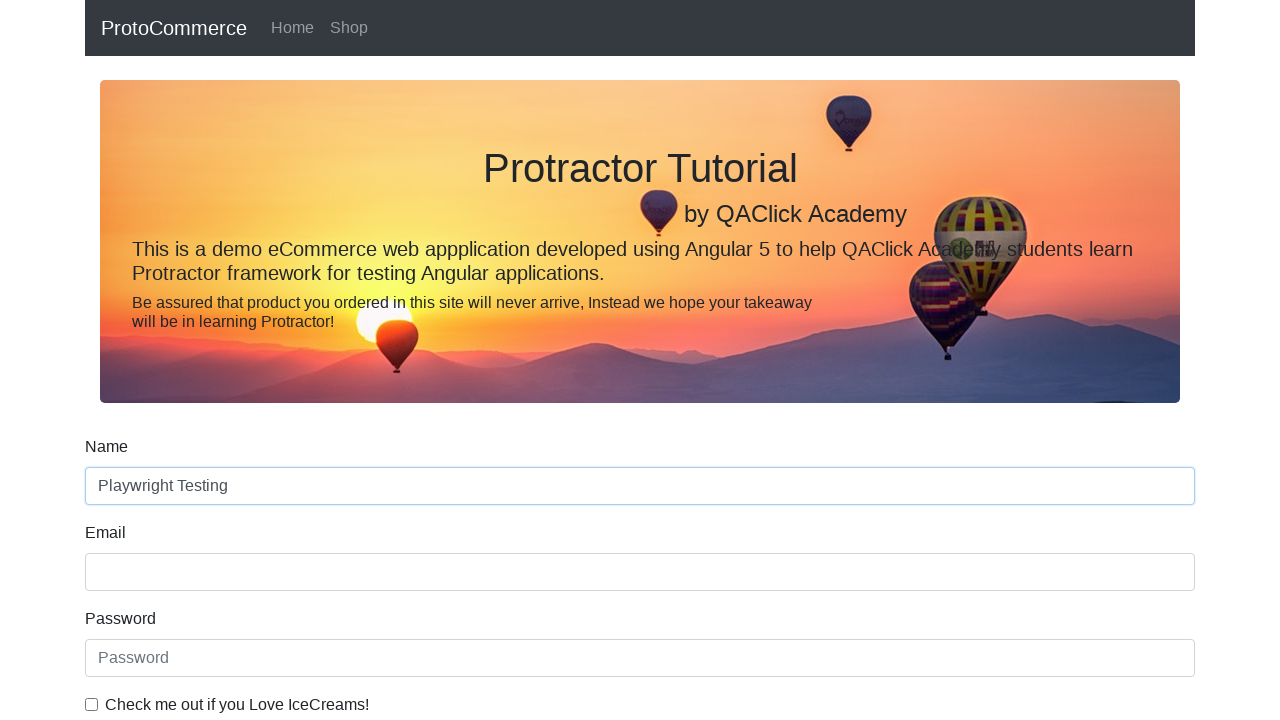

Closed the new page/window
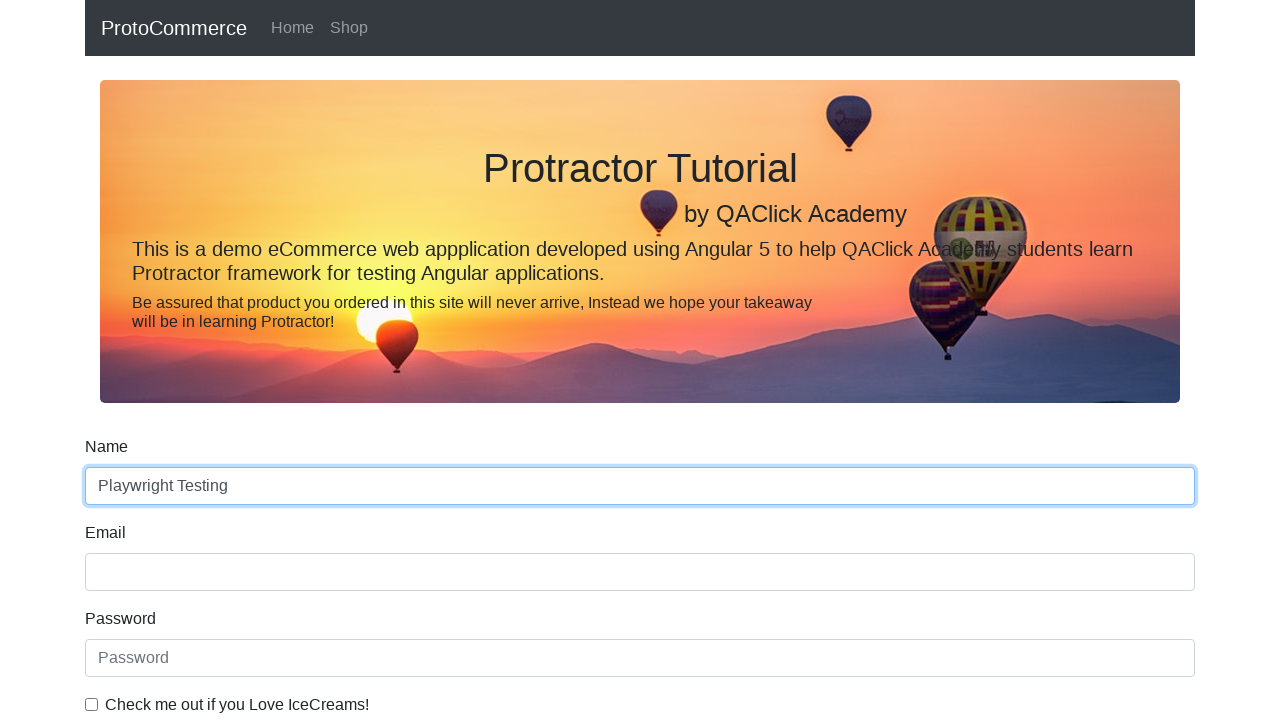

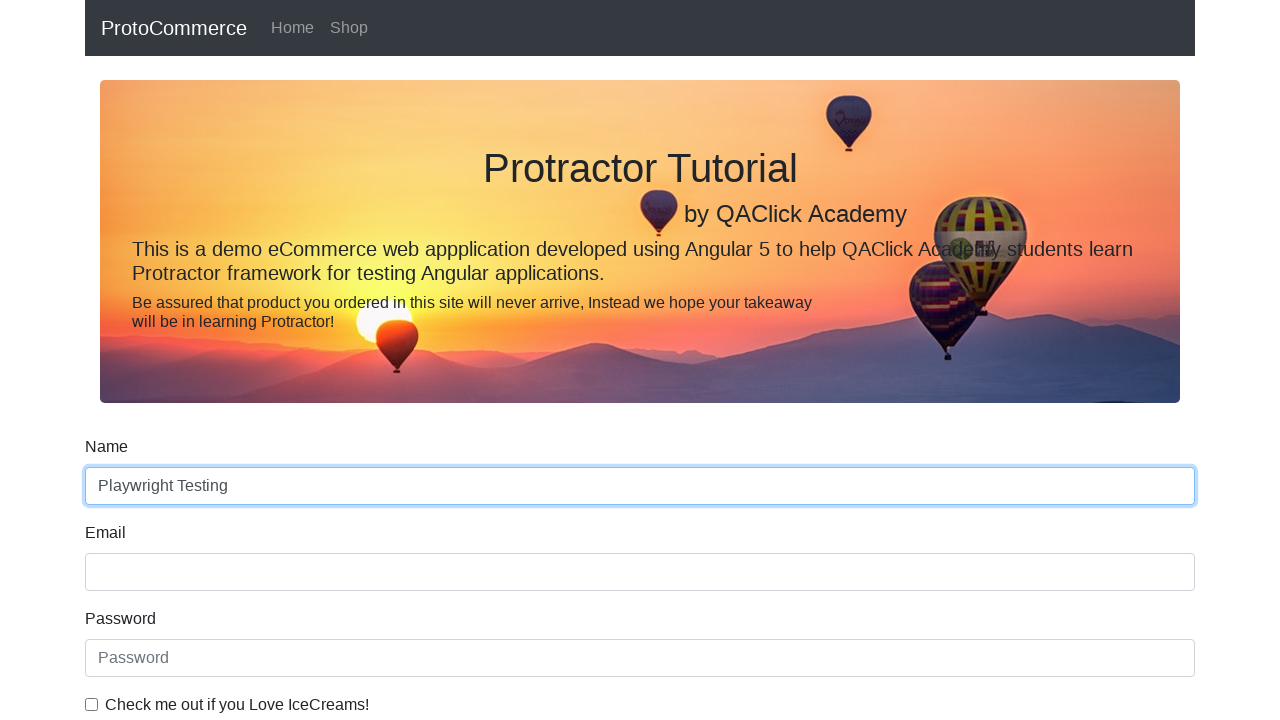